Tests filtering to display only active (incomplete) items

Starting URL: https://demo.playwright.dev/todomvc

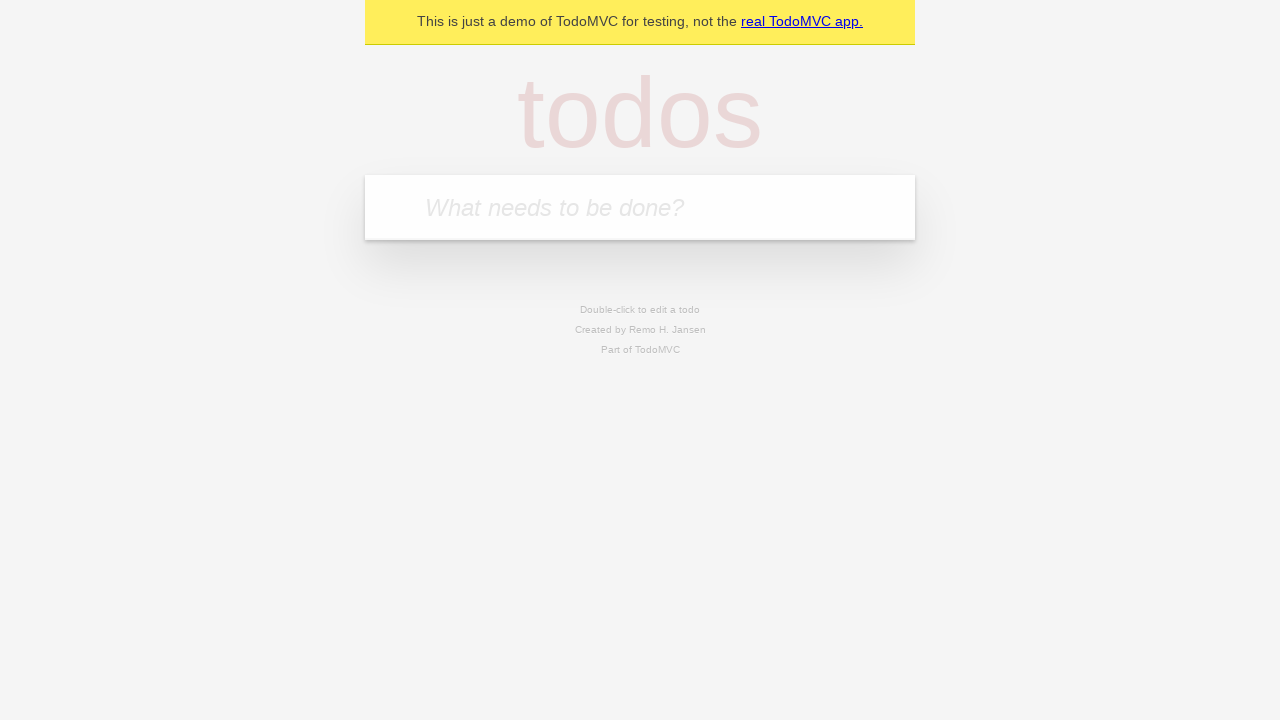

Filled todo input with 'buy some cheese' on internal:attr=[placeholder="What needs to be done?"i]
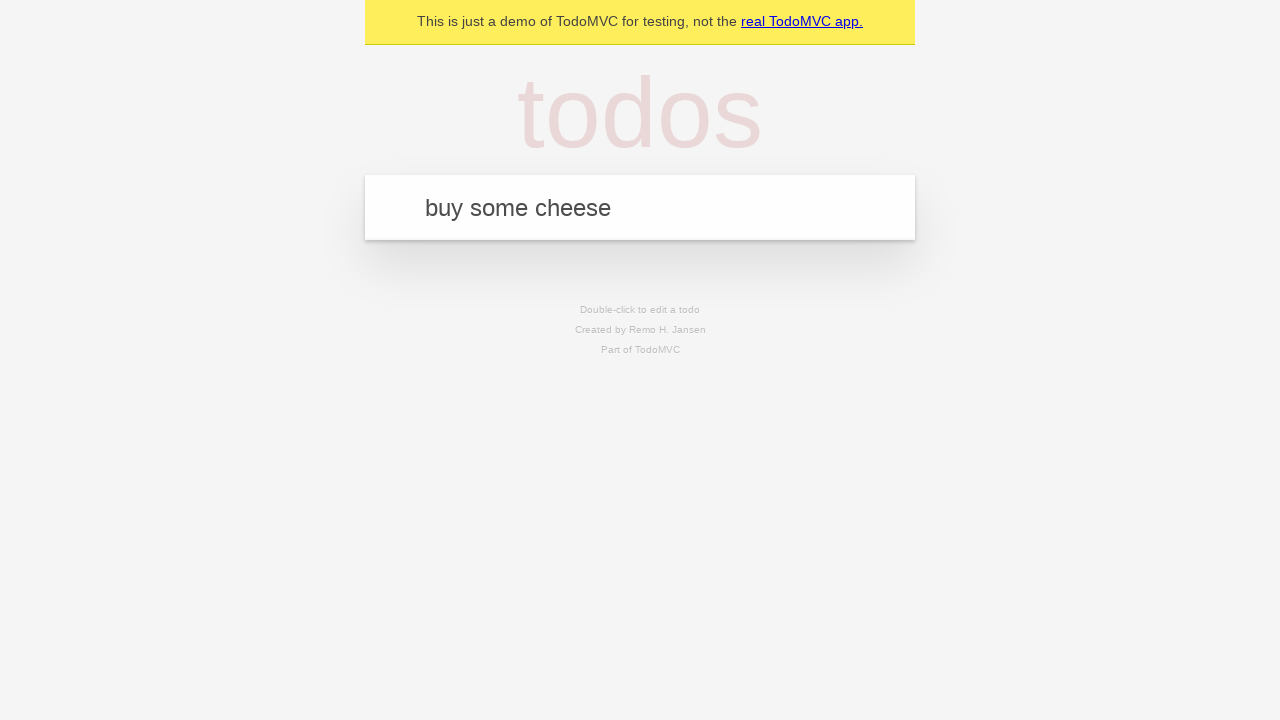

Pressed Enter to add first todo on internal:attr=[placeholder="What needs to be done?"i]
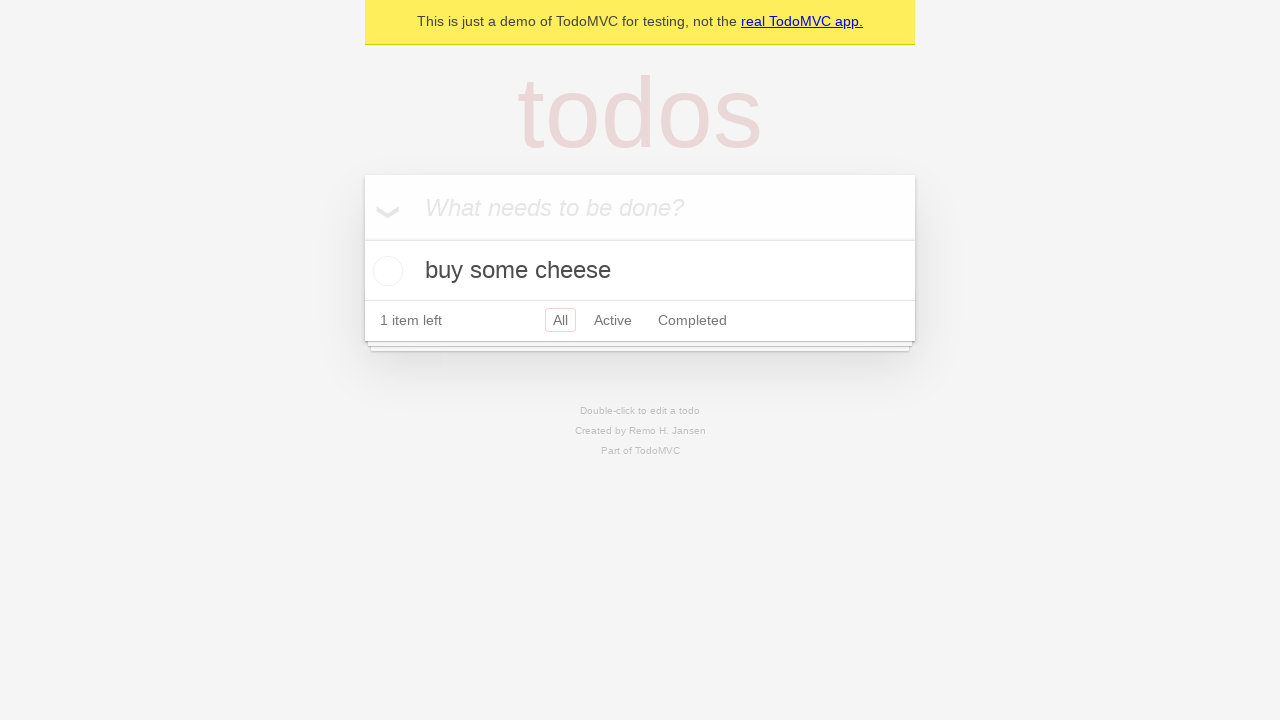

Filled todo input with 'feed the cat' on internal:attr=[placeholder="What needs to be done?"i]
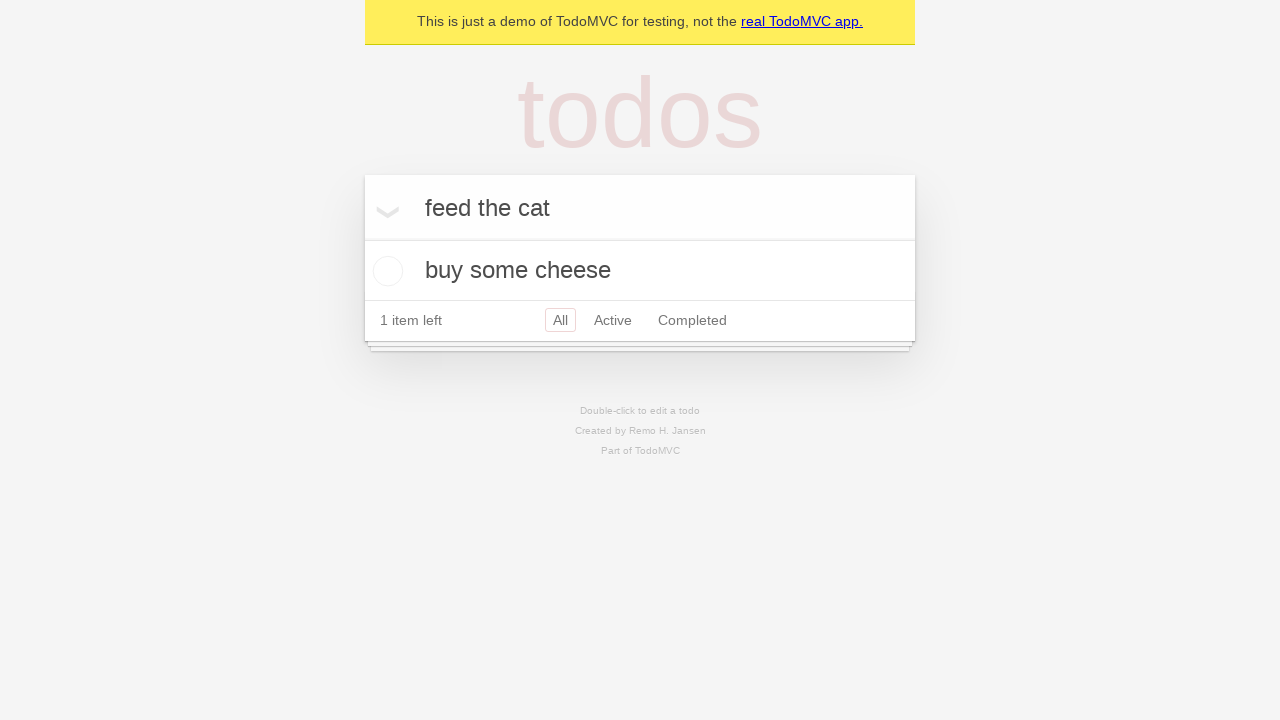

Pressed Enter to add second todo on internal:attr=[placeholder="What needs to be done?"i]
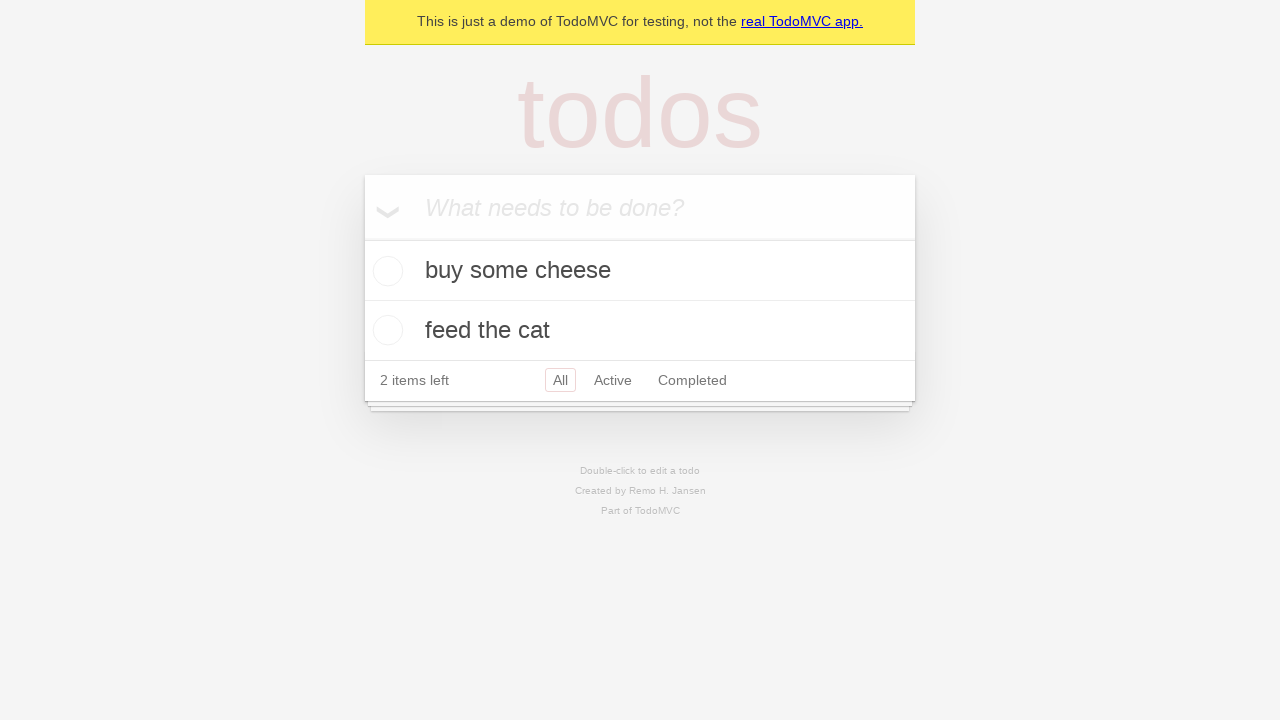

Filled todo input with 'book a doctors appointment' on internal:attr=[placeholder="What needs to be done?"i]
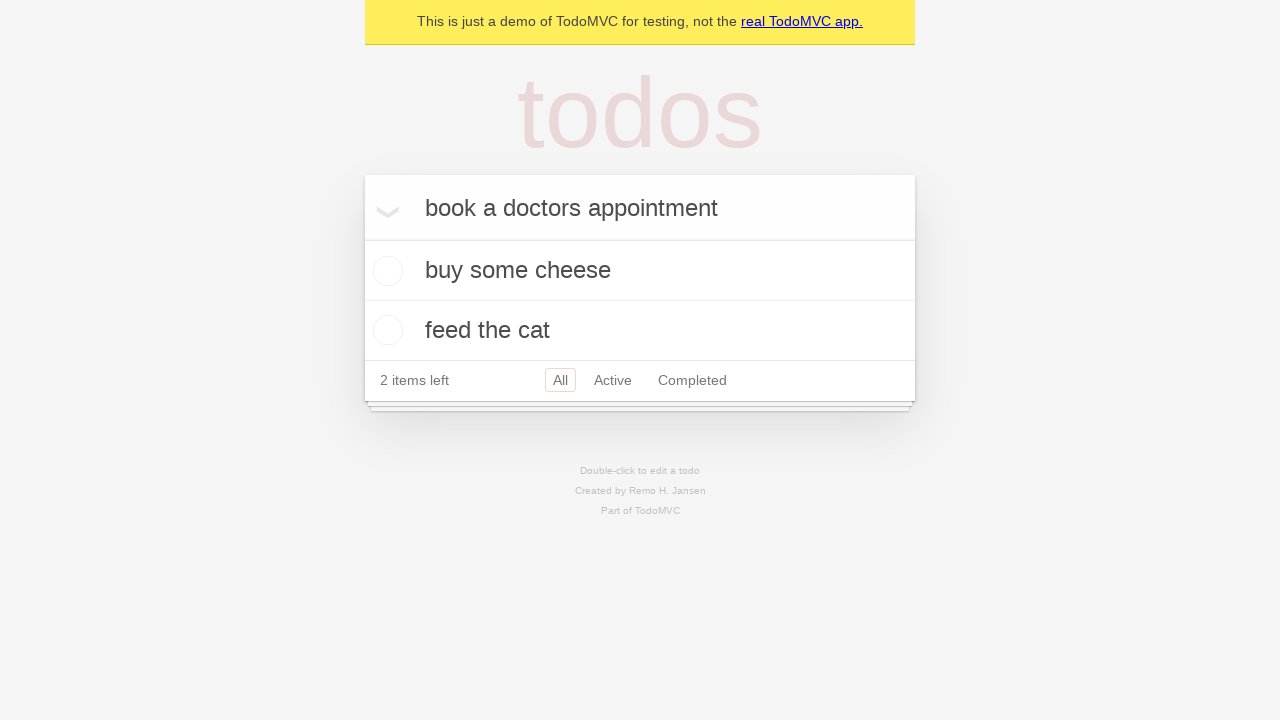

Pressed Enter to add third todo on internal:attr=[placeholder="What needs to be done?"i]
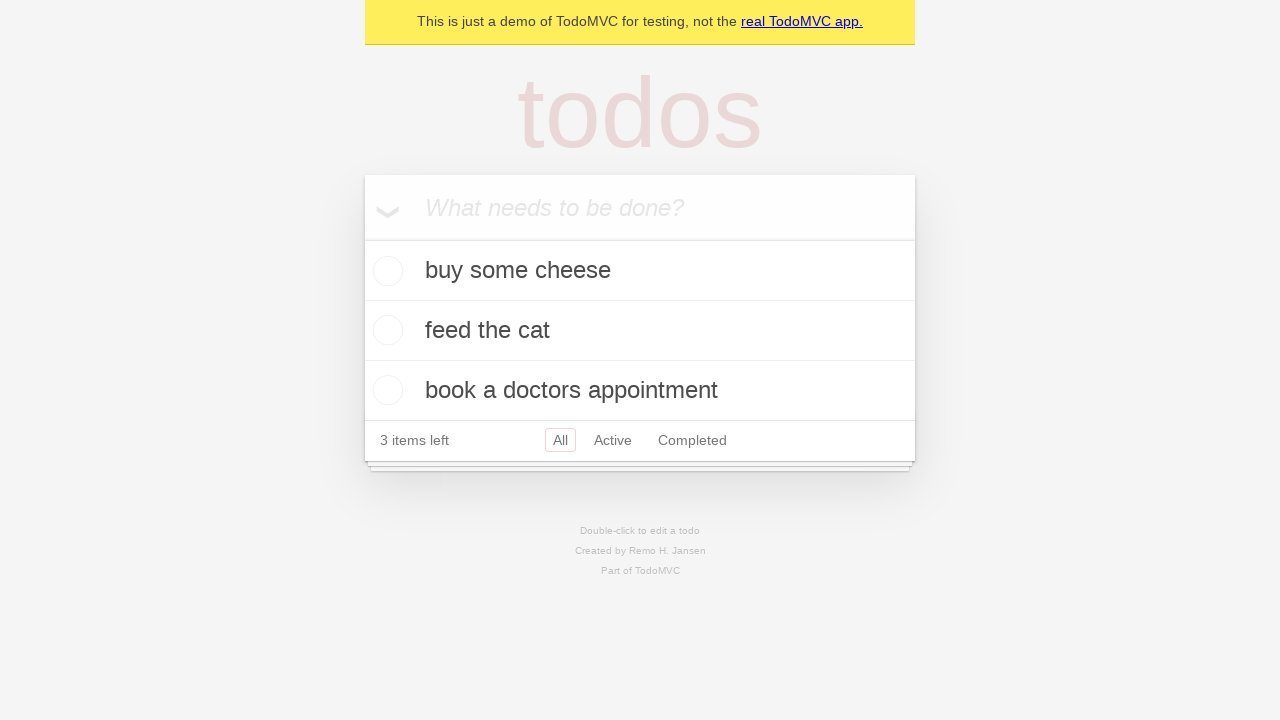

Waited for todo items to load
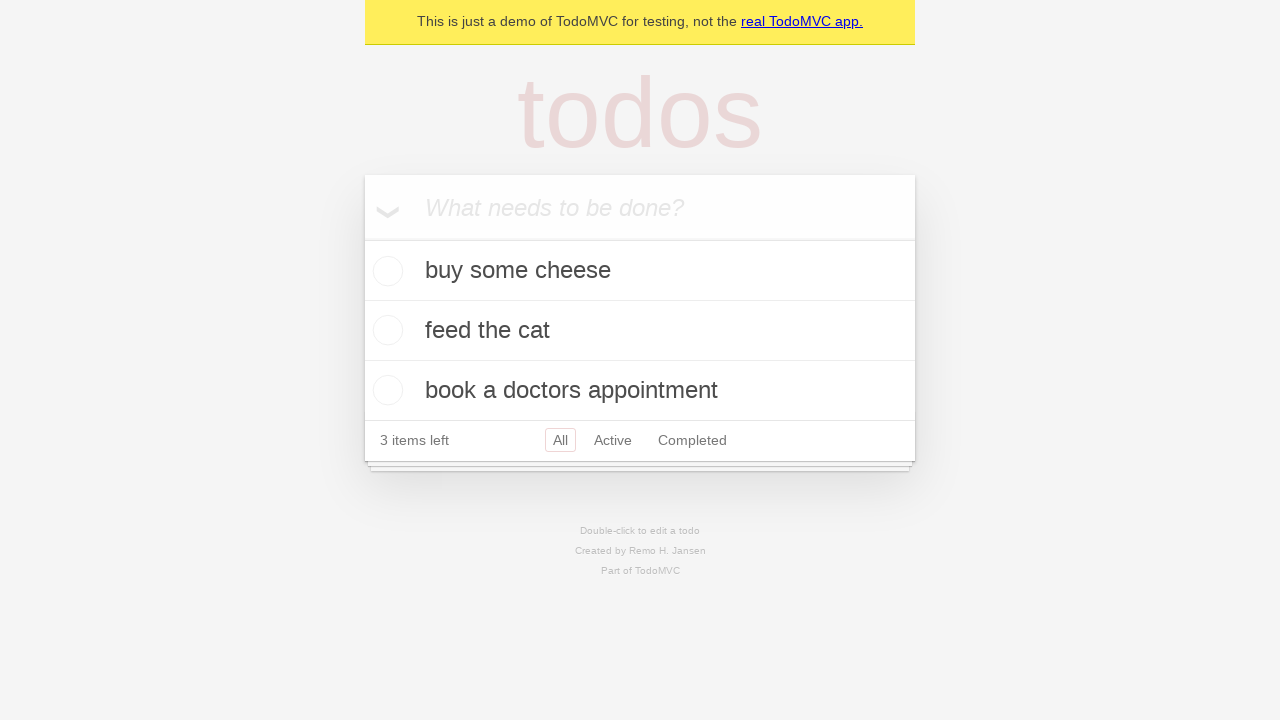

Checked the second todo item to mark it as complete at (385, 330) on internal:testid=[data-testid="todo-item"s] >> nth=1 >> internal:role=checkbox
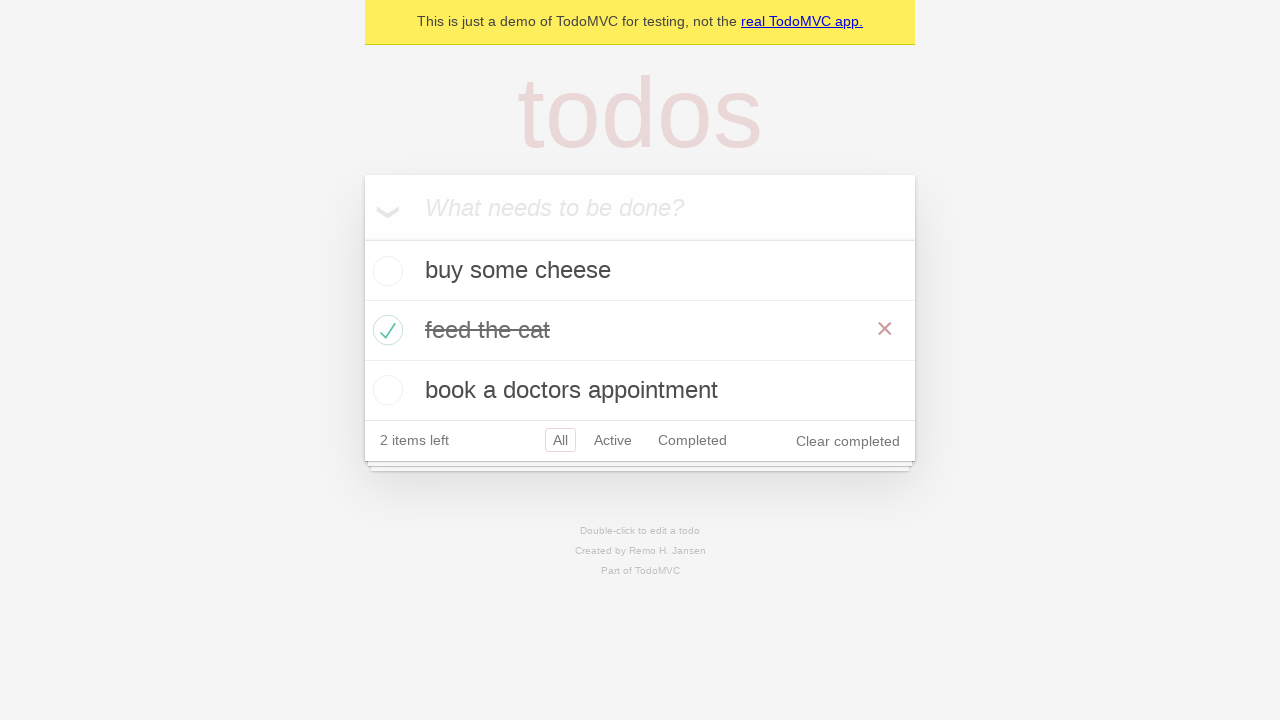

Clicked Active filter to display only incomplete items at (613, 440) on internal:role=link[name="Active"i]
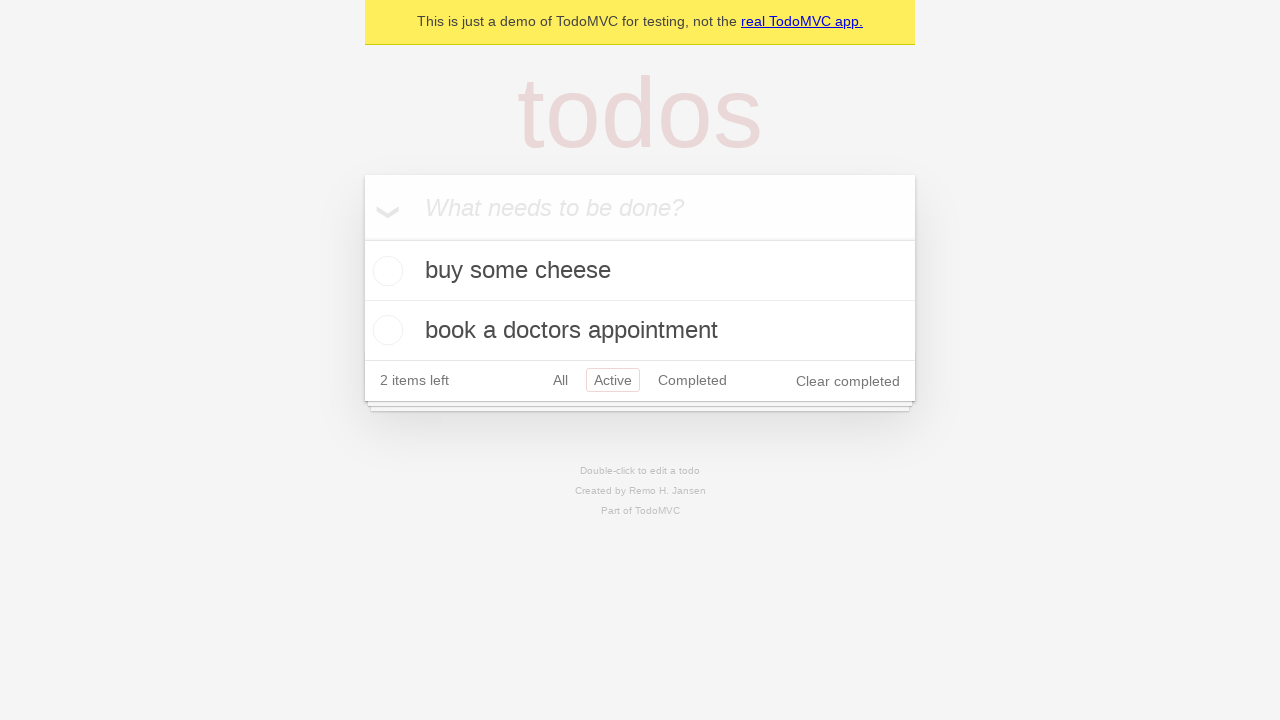

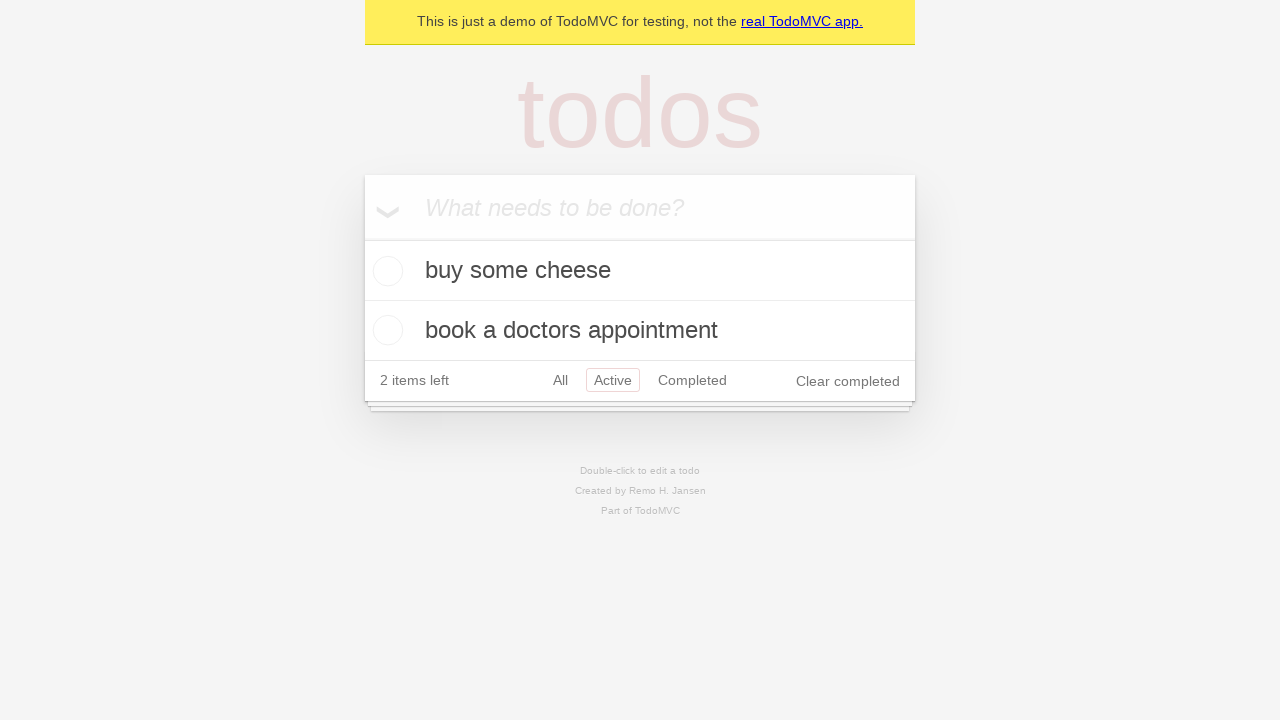